Tests dynamic dropdown selection for origin and destination cities in a flight booking form

Starting URL: https://rahulshettyacademy.com/dropdownsPractise/

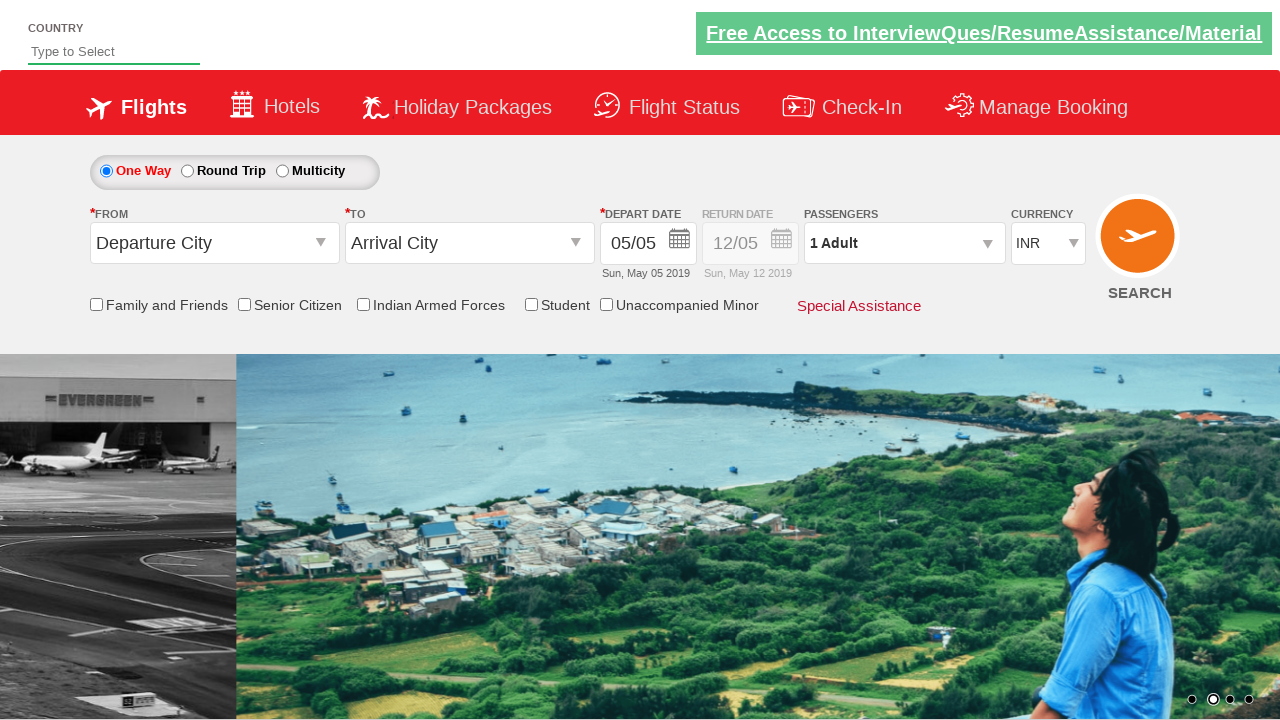

Clicked on origin station dropdown at (214, 243) on #ctl00_mainContent_ddl_originStation1_CTXT
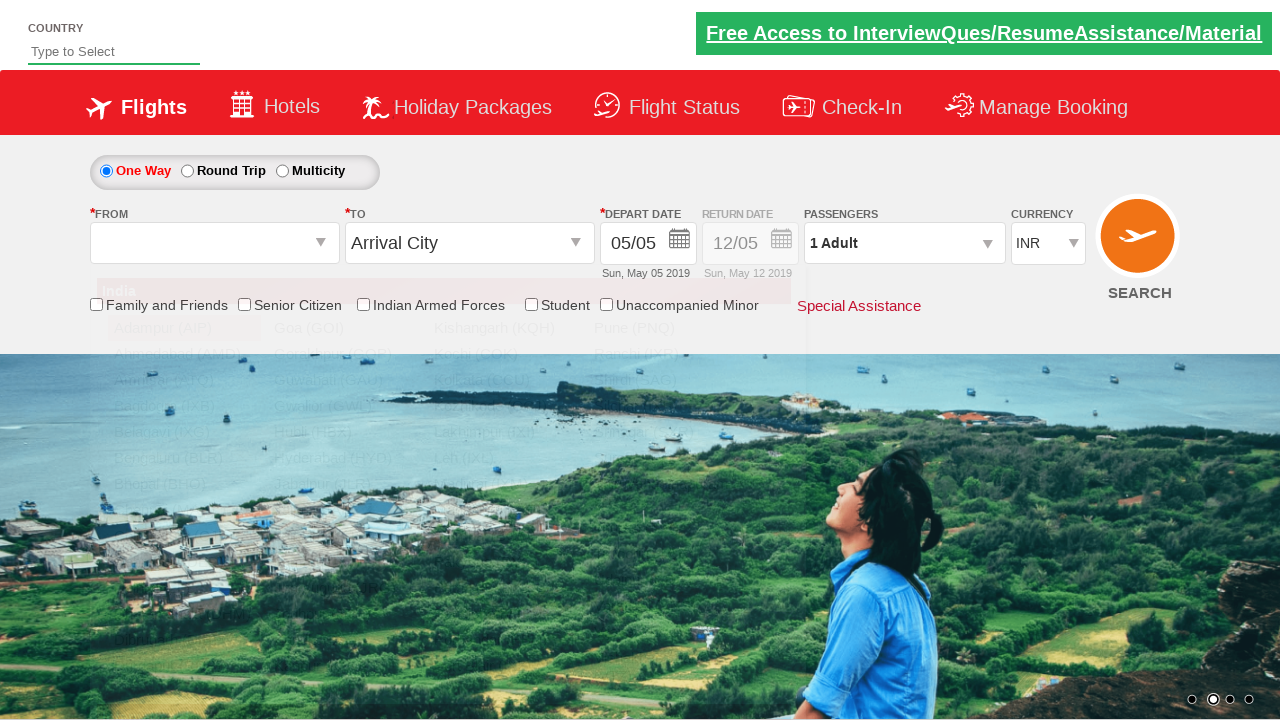

Selected Chennai as origin city at (184, 510) on xpath=//li//a[contains(text(),'Chennai')]
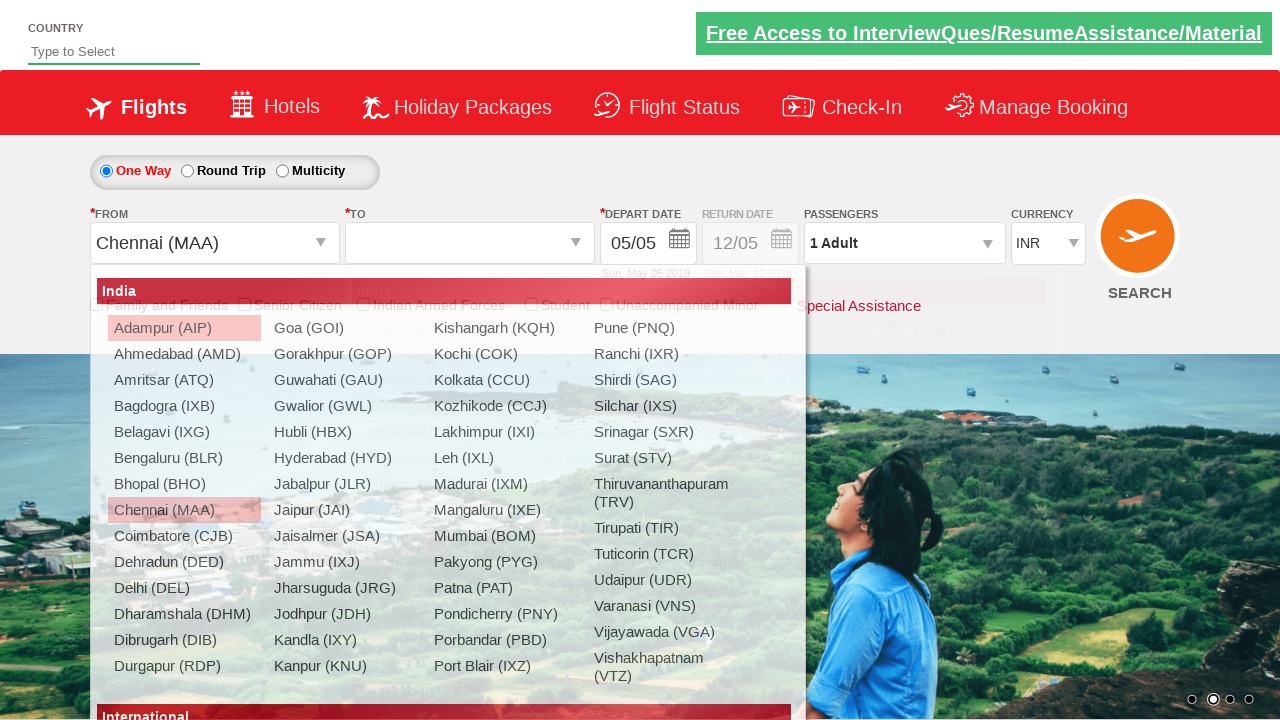

Clicked on destination station dropdown at (470, 243) on #ctl00_mainContent_ddl_destinationStation1_CTXT
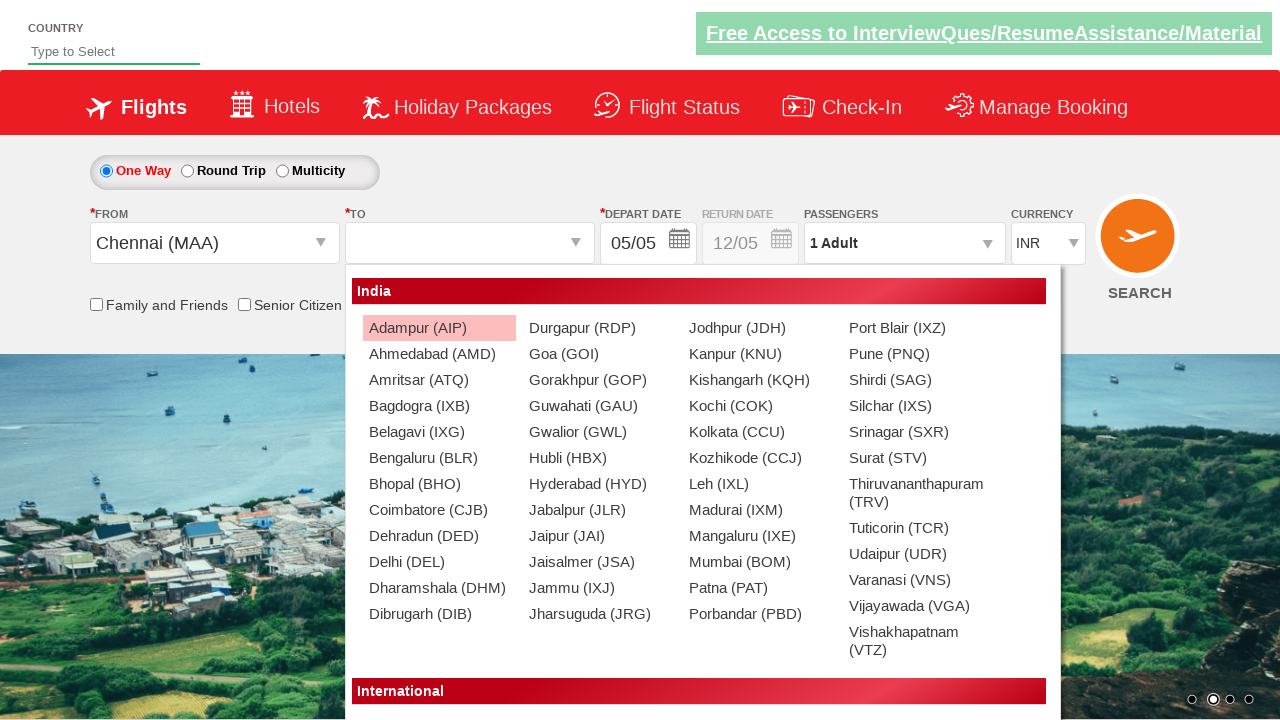

Selected Bengaluru as destination city at (439, 458) on xpath=//div[@id='ctl00_mainContent_ddl_destinationStation1_CTNR']//li//a[contain
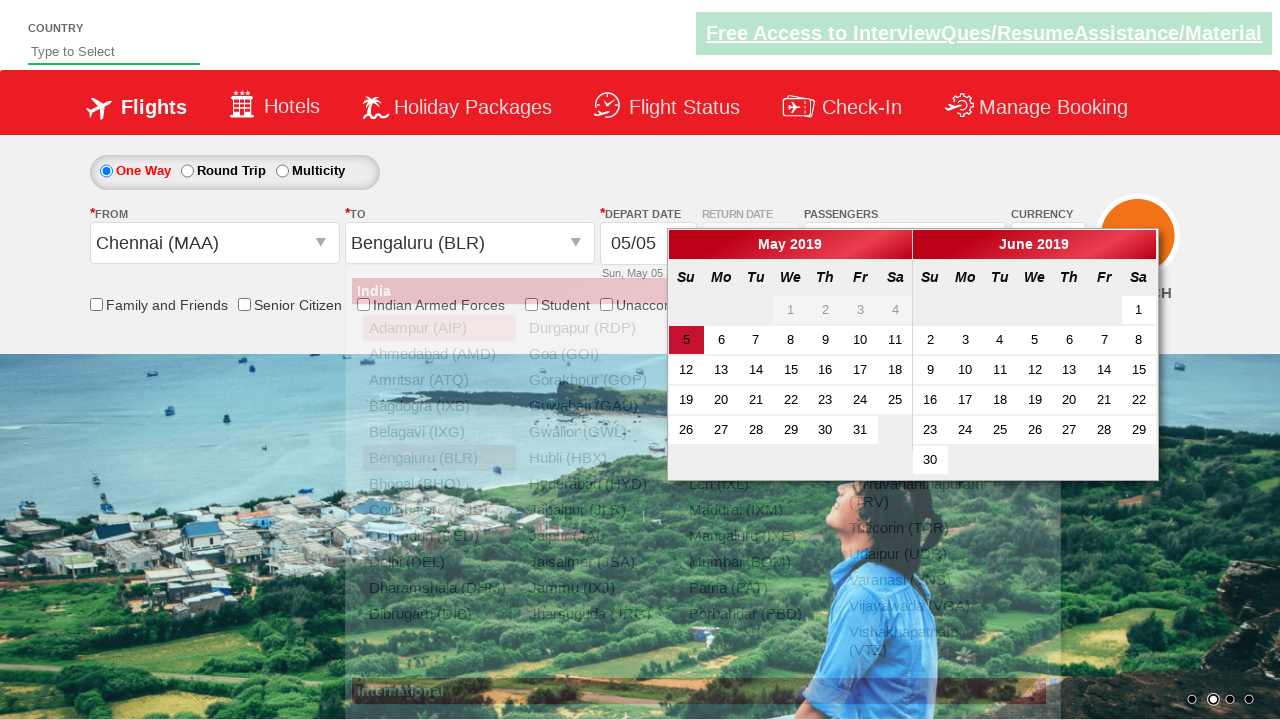

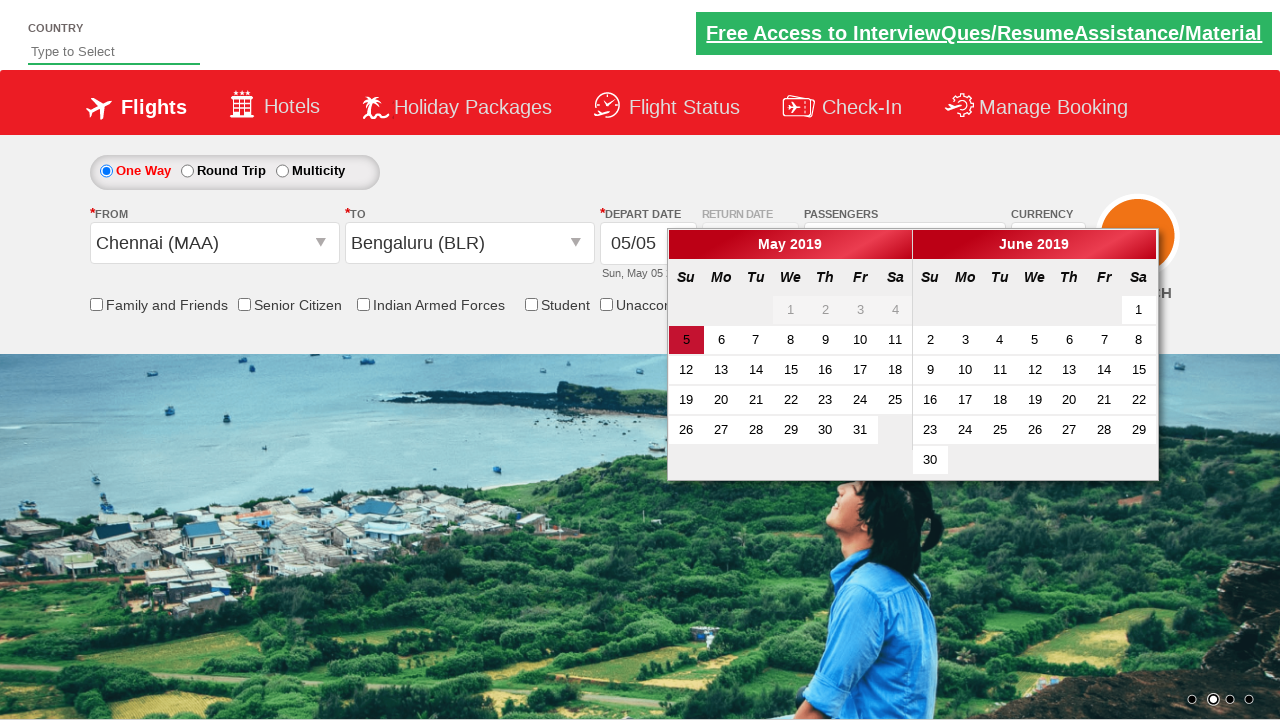